Tests a form submission by filling in first name, last name, and email fields, then clicking the submit button.

Starting URL: https://secure-retreat-92358.herokuapp.com/

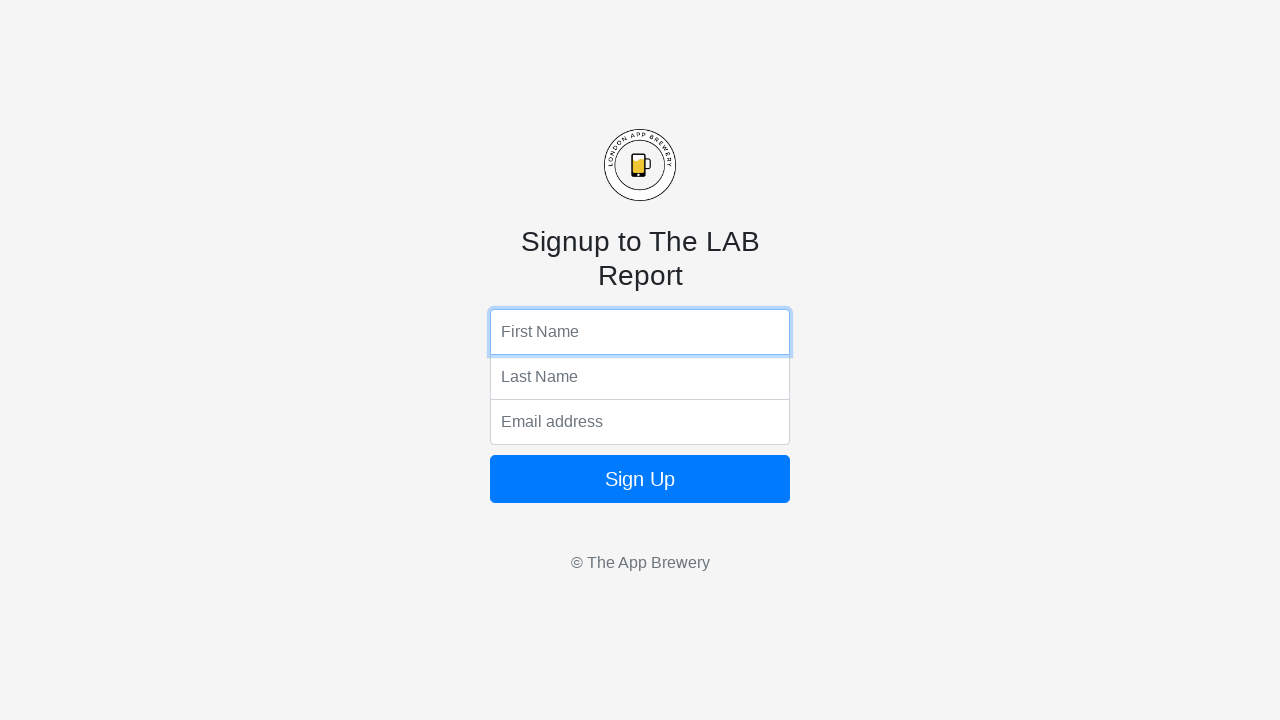

Filled first name field with 'Piers' on input[name='fName']
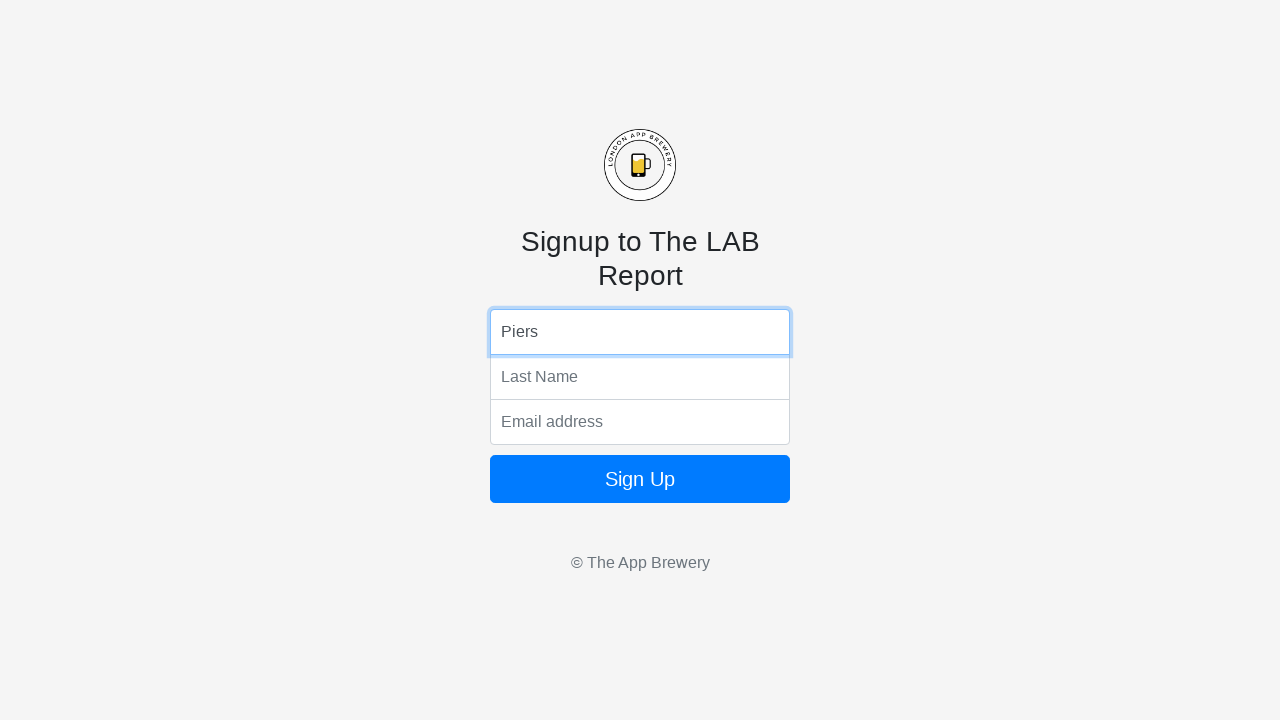

Filled last name field with 'Taylor' on input[name='lName']
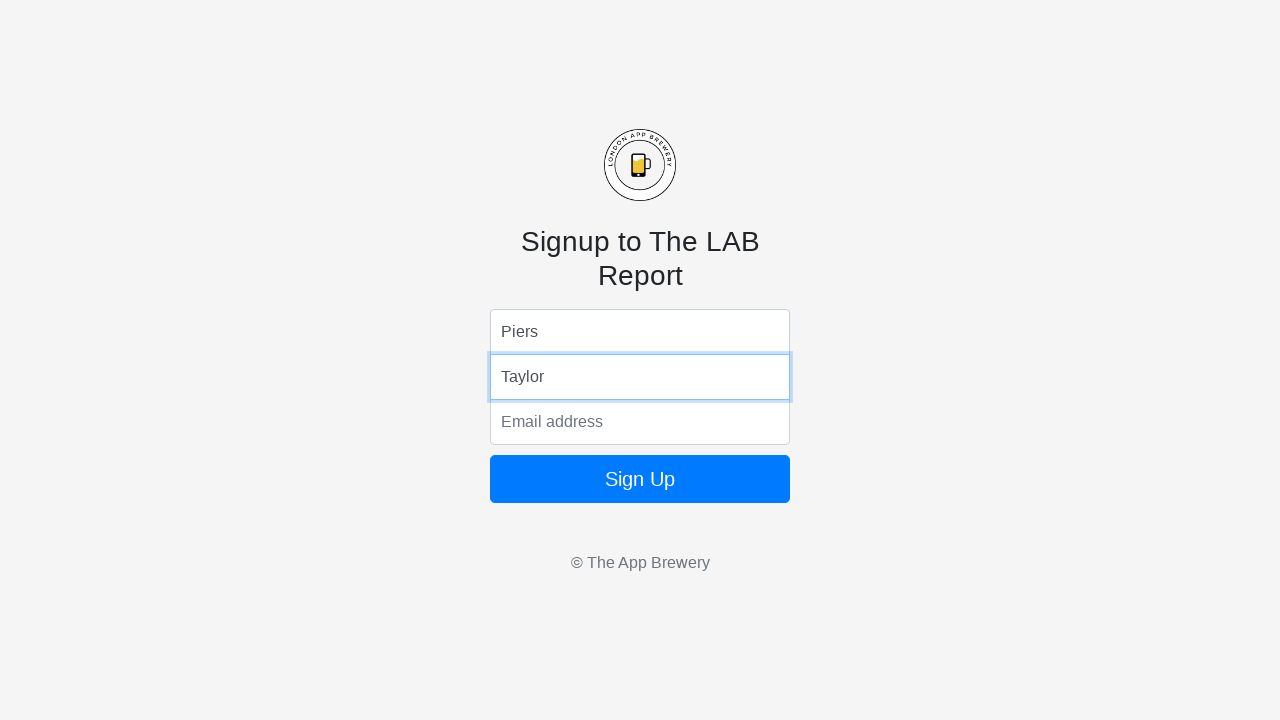

Filled email field with 'piers.taylorr@gmail.com' on input[name='email']
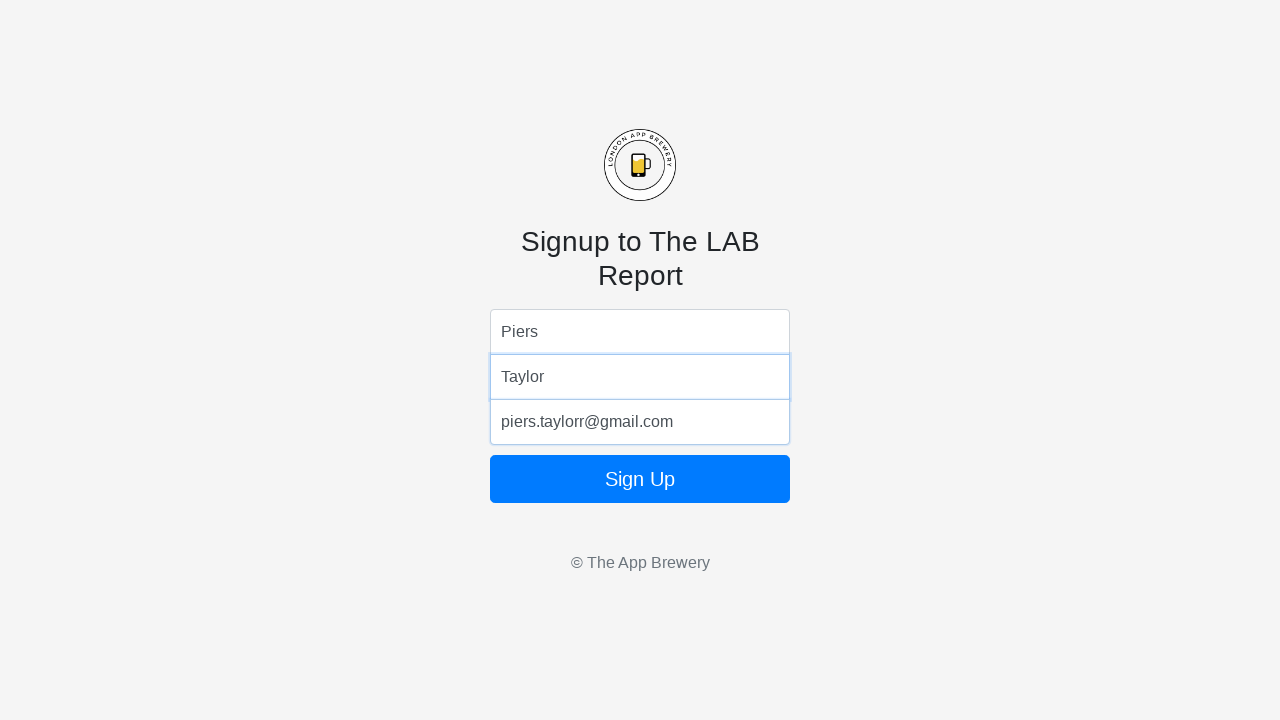

Clicked the submit button to submit the form at (640, 479) on .btn-block
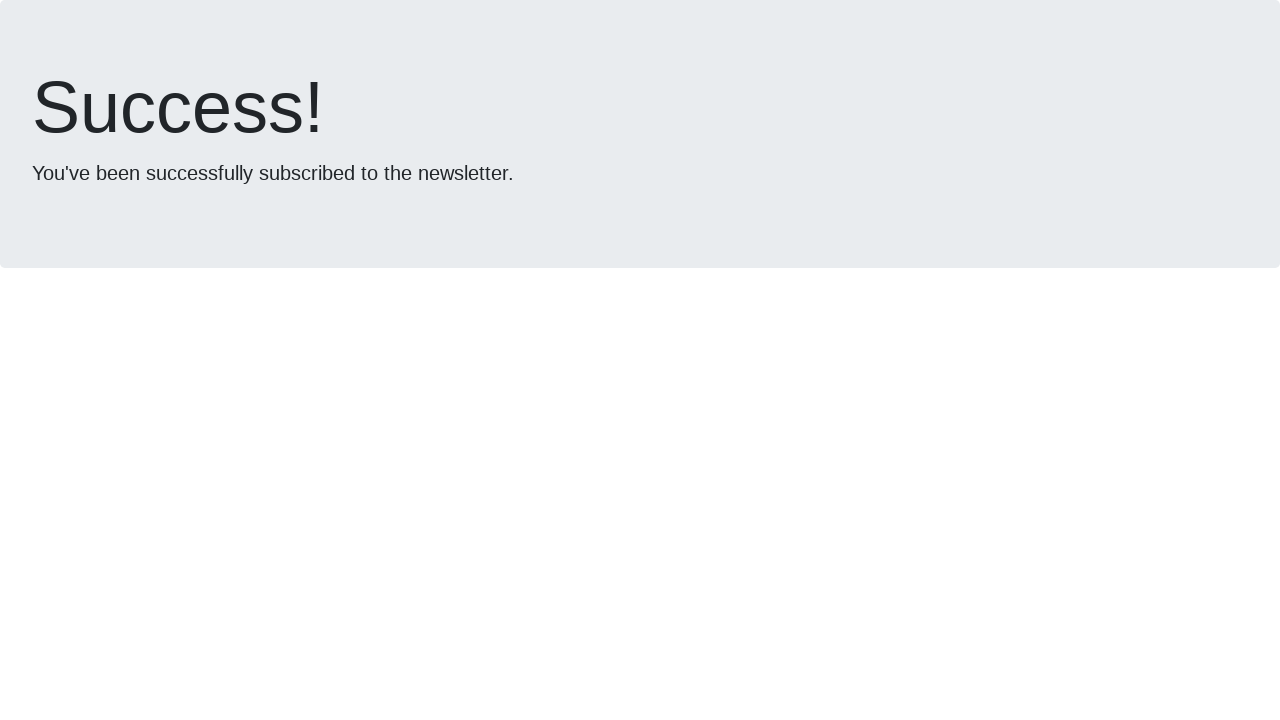

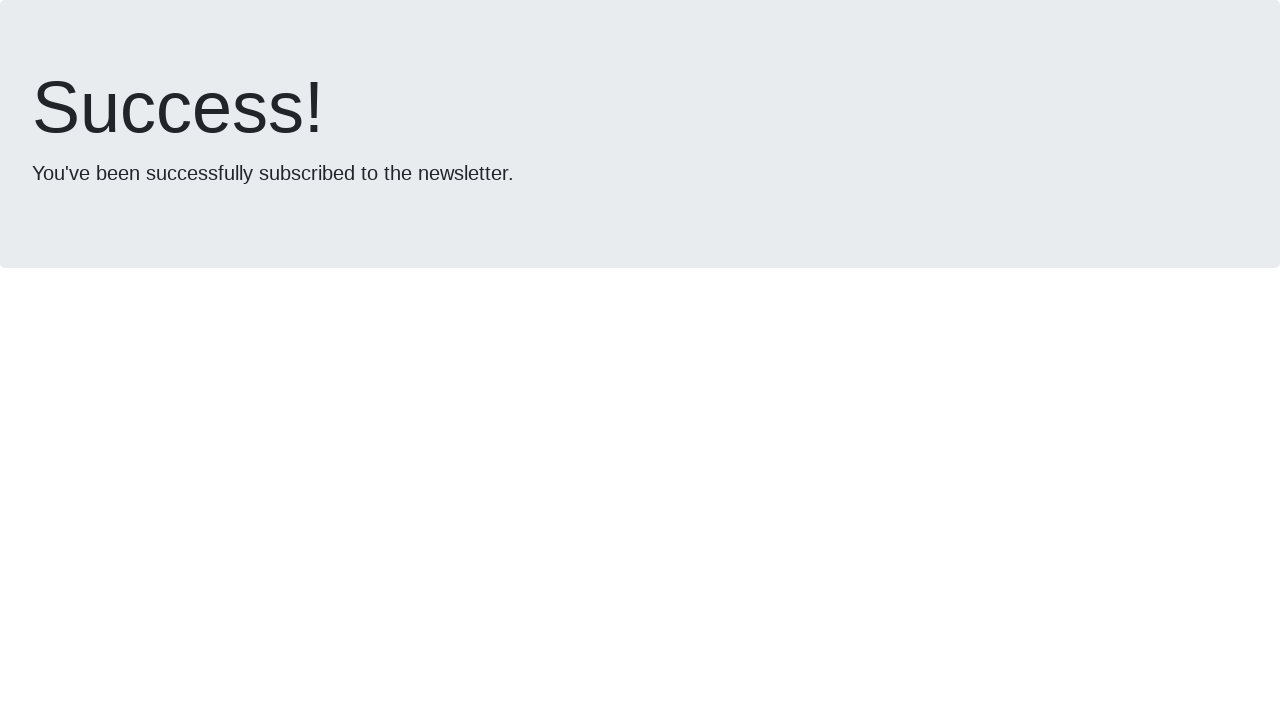